Tests filtering todo items by clicking Active, Completed, and All links, including back button navigation

Starting URL: https://demo.playwright.dev/todomvc

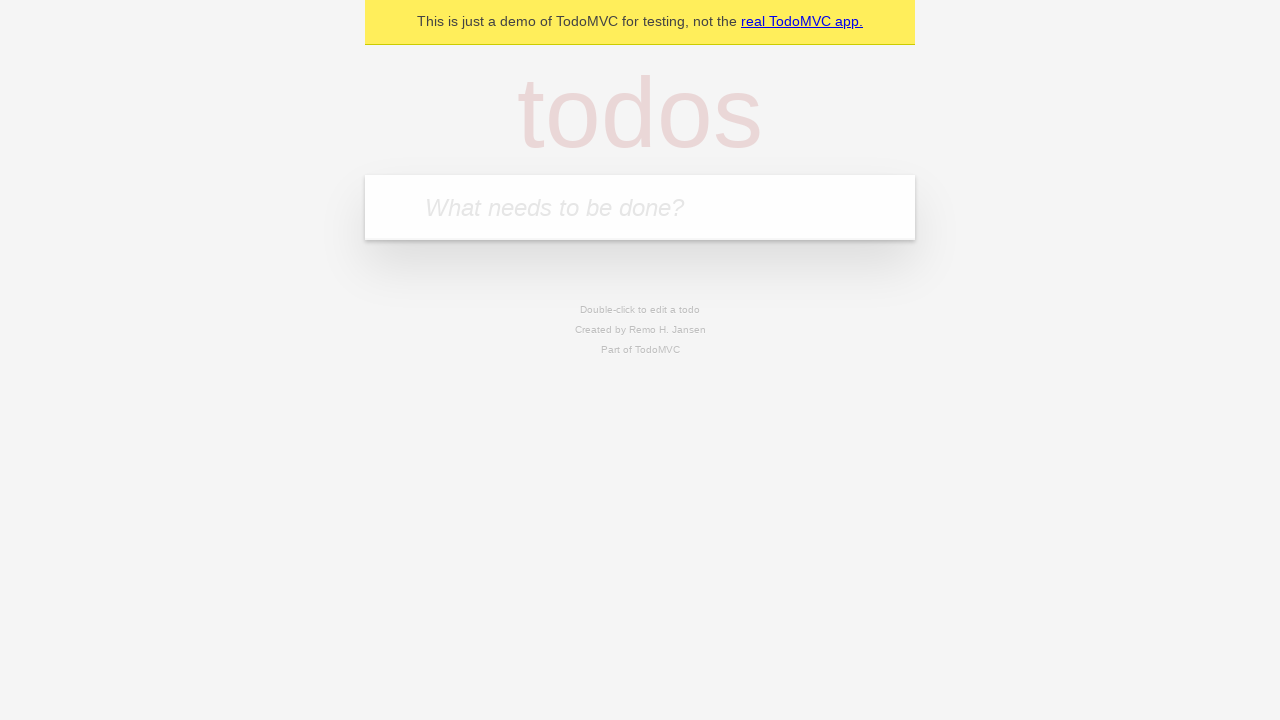

Filled todo input with 'buy some cheese' on internal:attr=[placeholder="What needs to be done?"i]
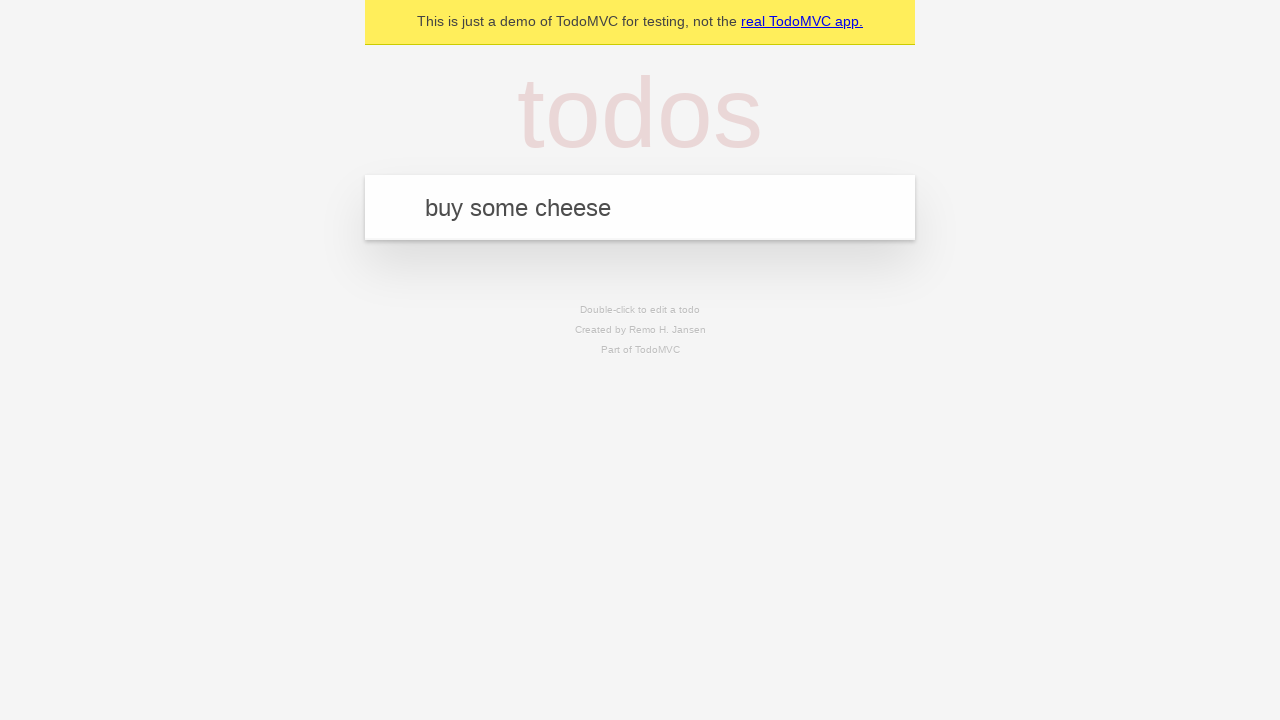

Pressed Enter to add first todo on internal:attr=[placeholder="What needs to be done?"i]
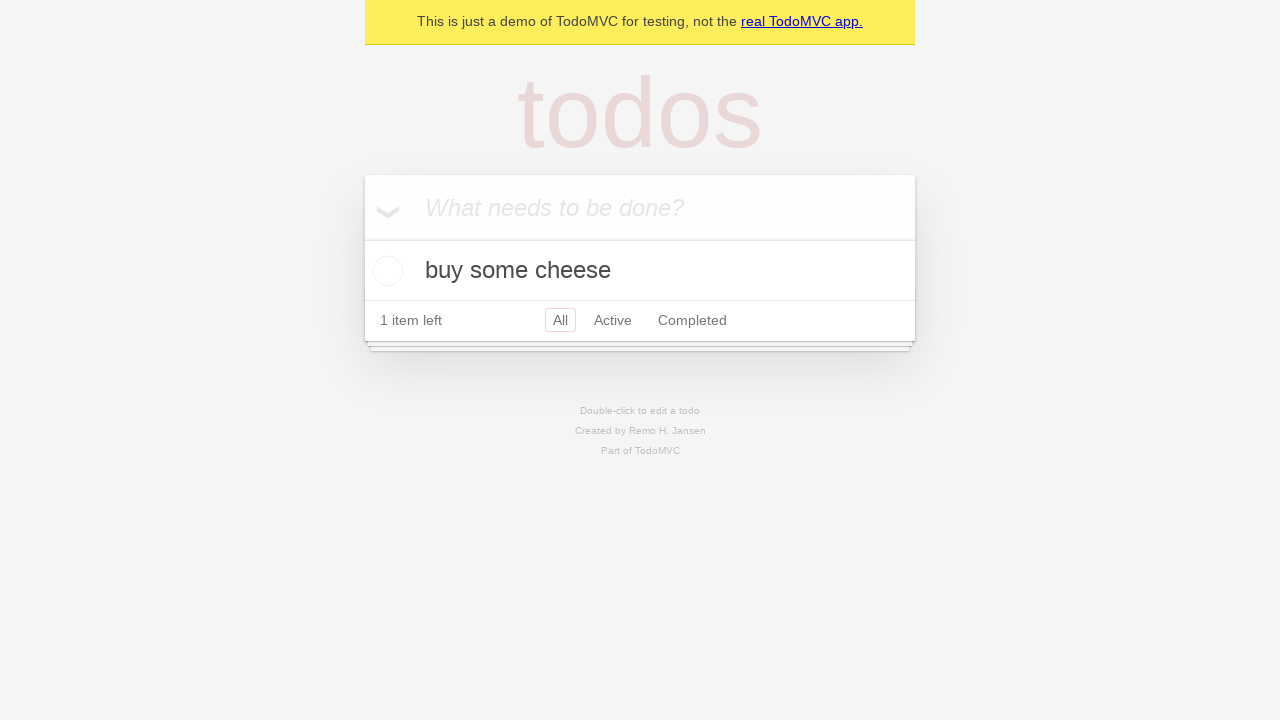

Filled todo input with 'feed the cat' on internal:attr=[placeholder="What needs to be done?"i]
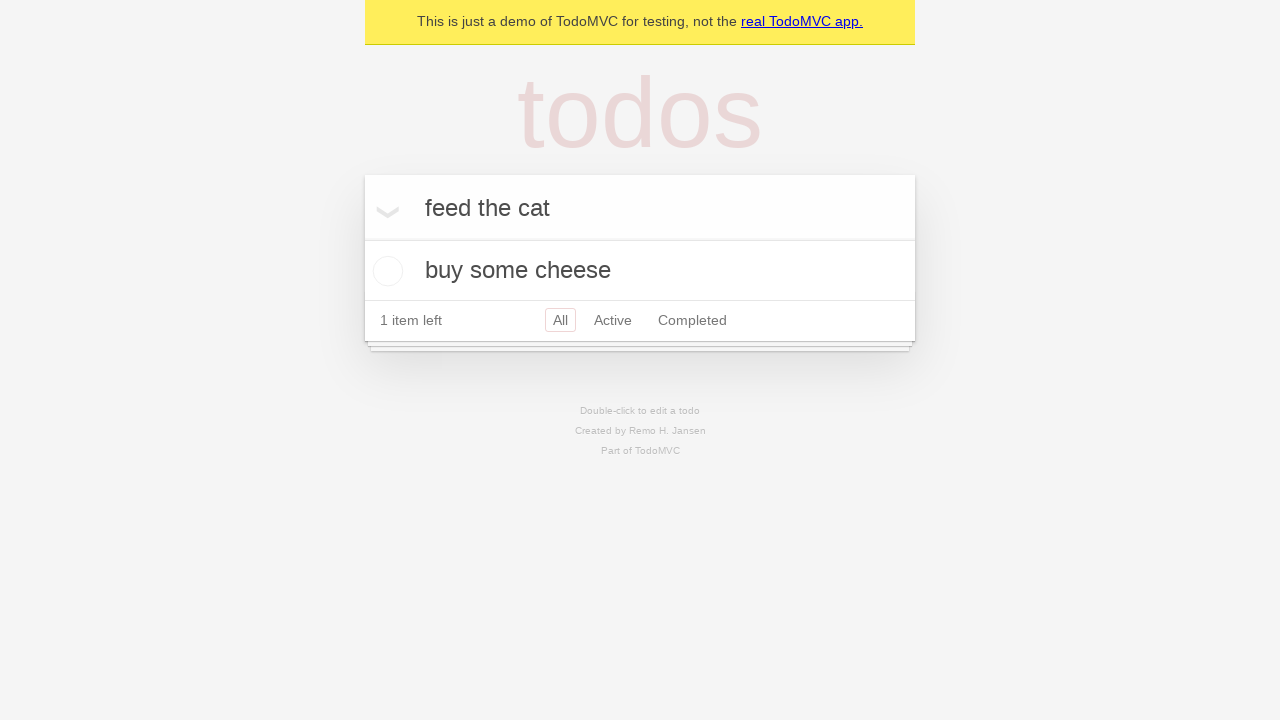

Pressed Enter to add second todo on internal:attr=[placeholder="What needs to be done?"i]
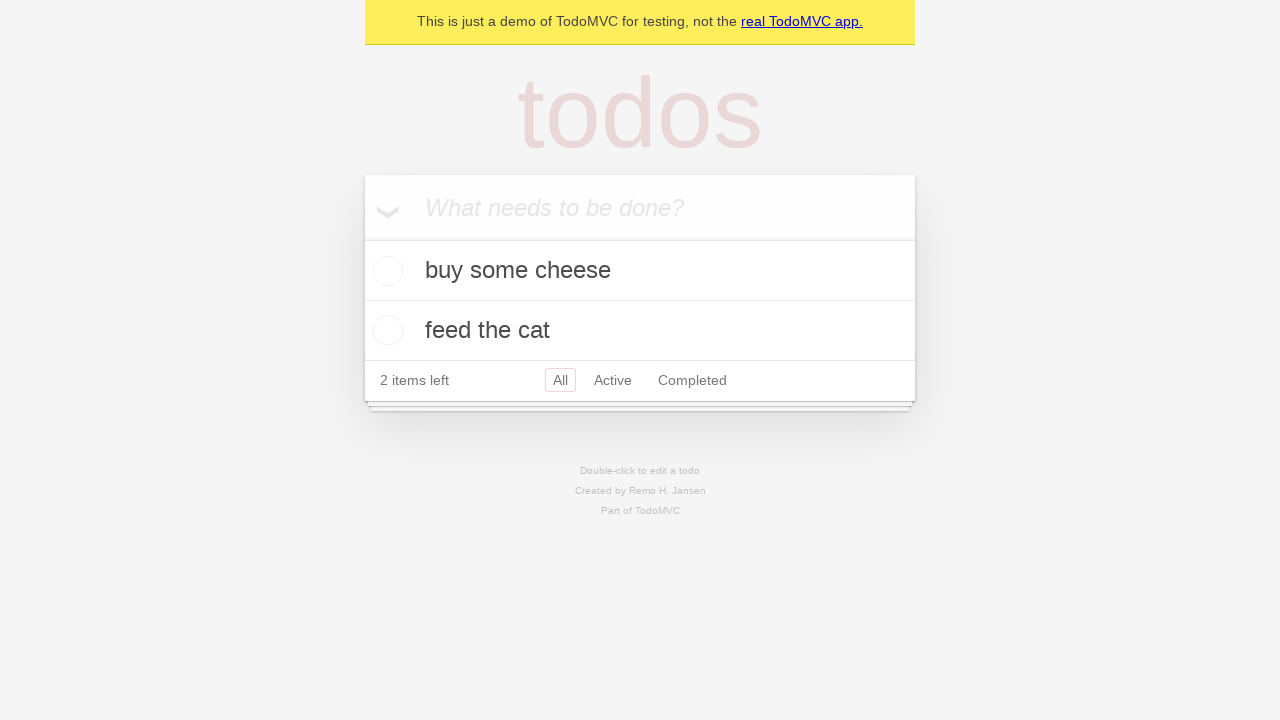

Filled todo input with 'book a doctors appointment' on internal:attr=[placeholder="What needs to be done?"i]
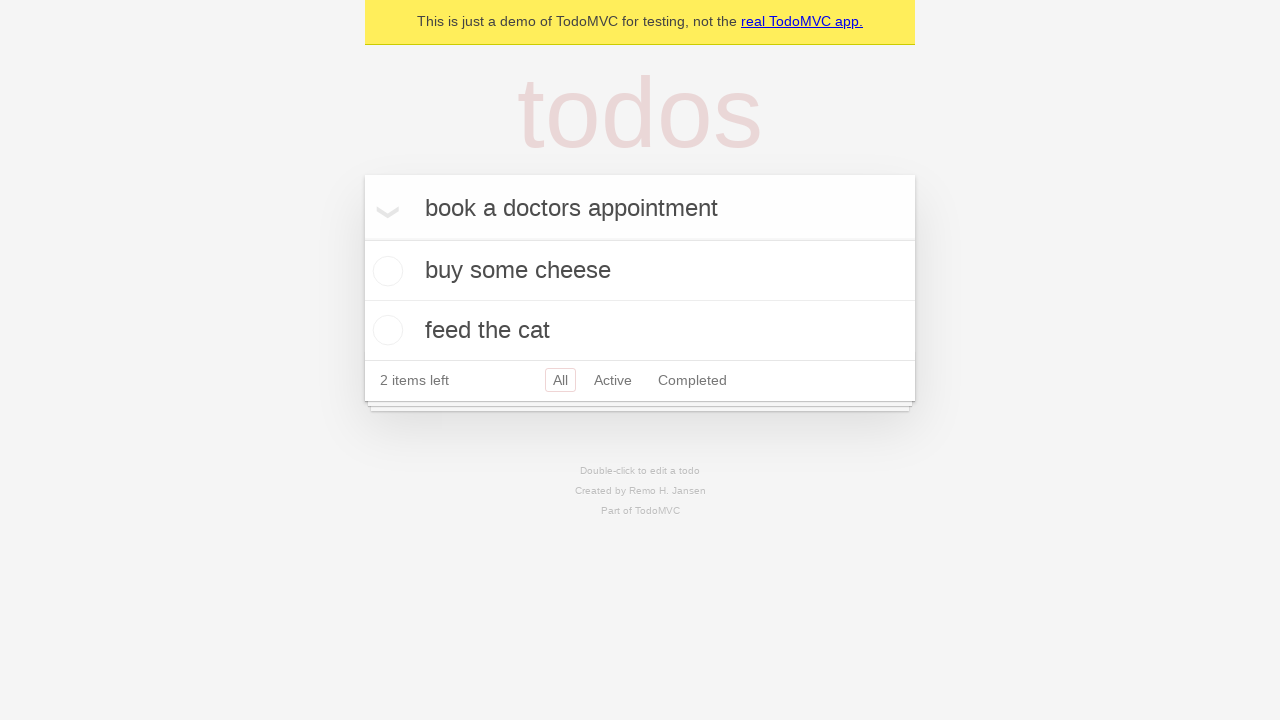

Pressed Enter to add third todo on internal:attr=[placeholder="What needs to be done?"i]
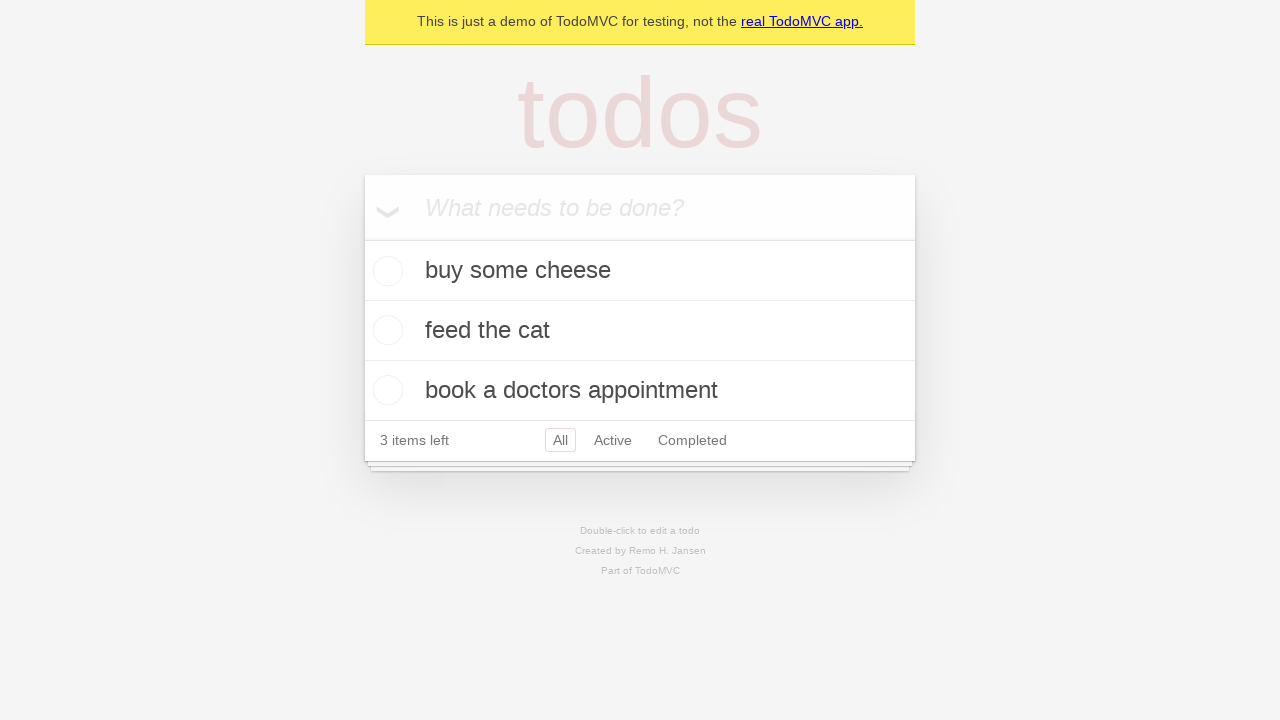

Checked the second todo item at (385, 330) on internal:testid=[data-testid="todo-item"s] >> nth=1 >> internal:role=checkbox
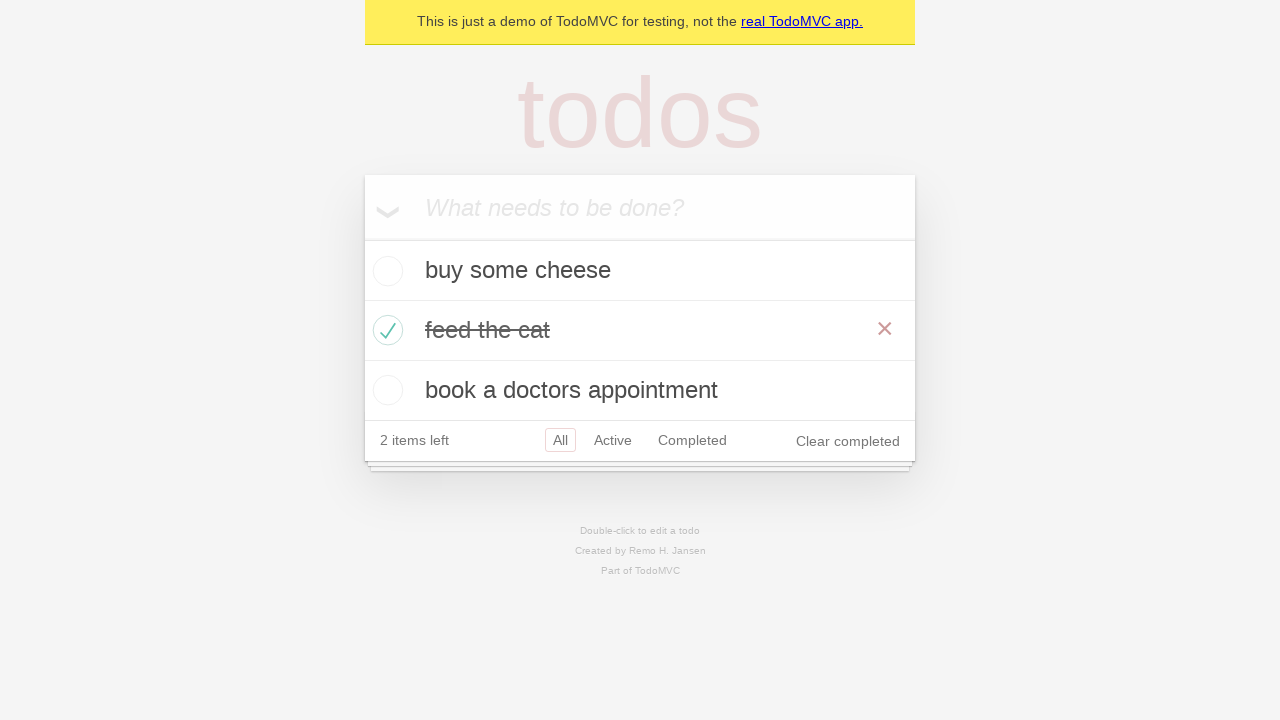

Clicked All filter link at (560, 440) on internal:role=link[name="All"i]
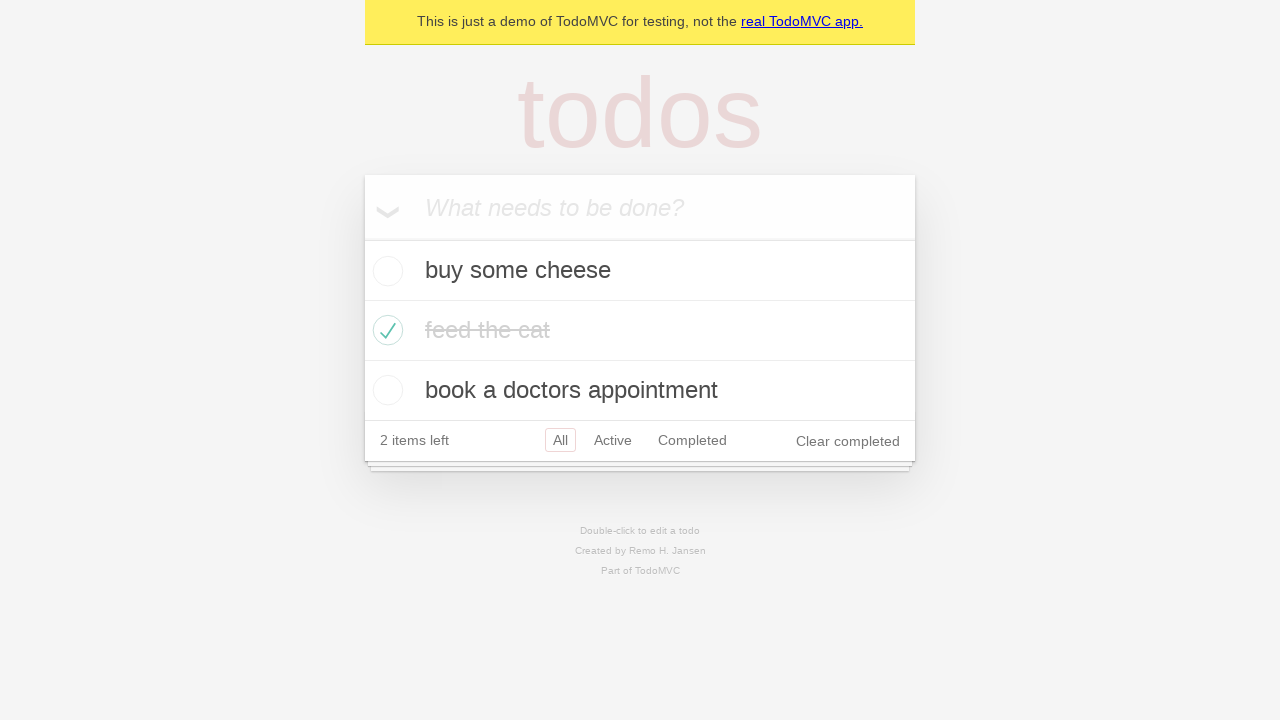

Clicked Active filter link at (613, 440) on internal:role=link[name="Active"i]
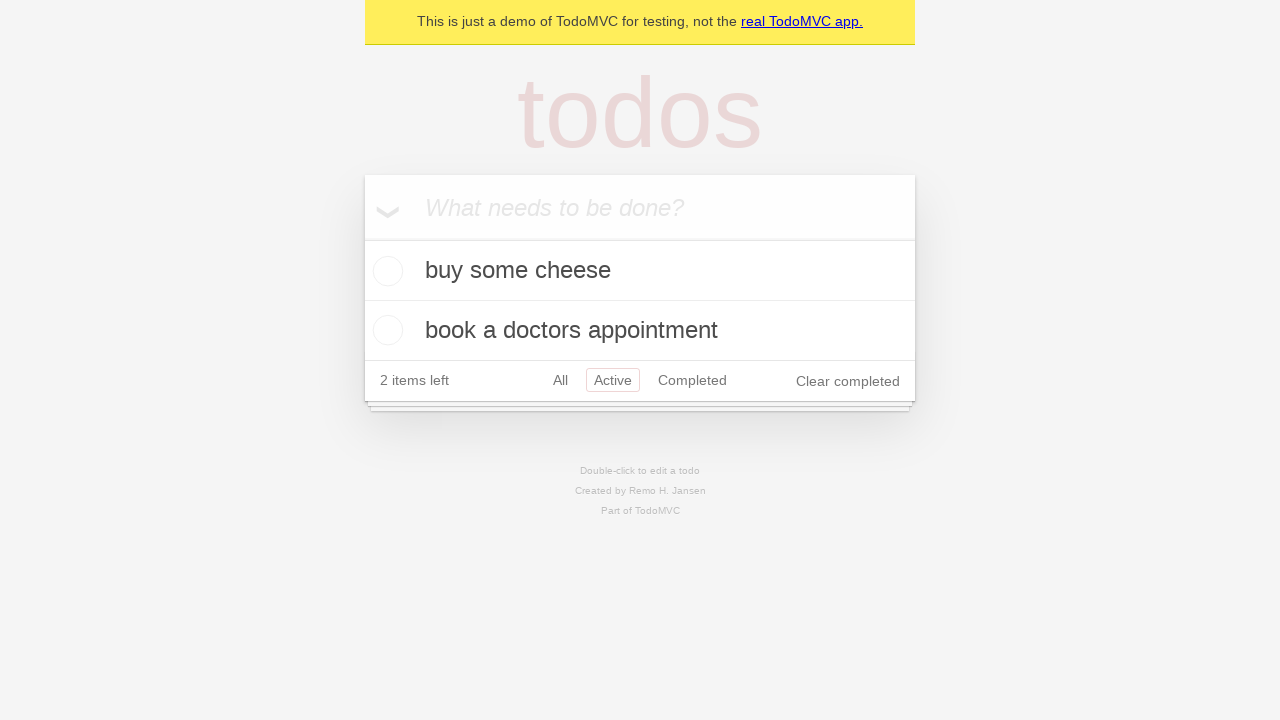

Clicked Completed filter link at (692, 380) on internal:role=link[name="Completed"i]
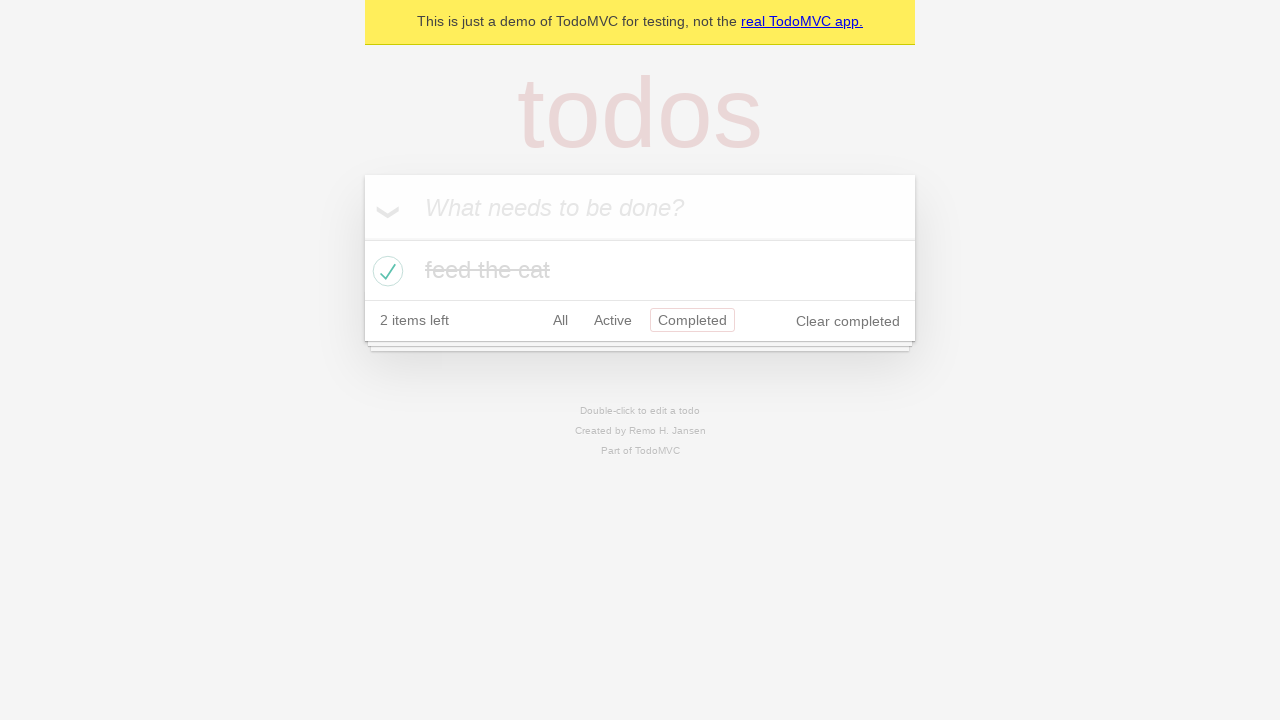

Navigated back to Active filter
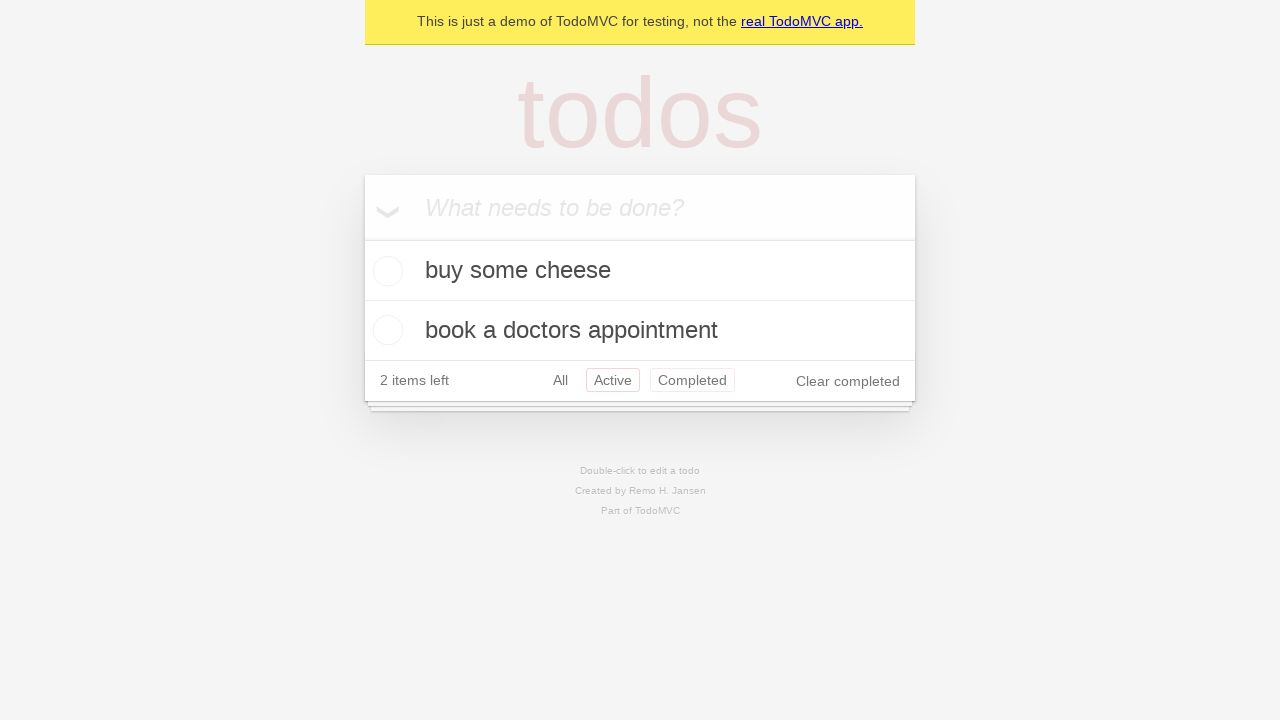

Navigated back to All filter
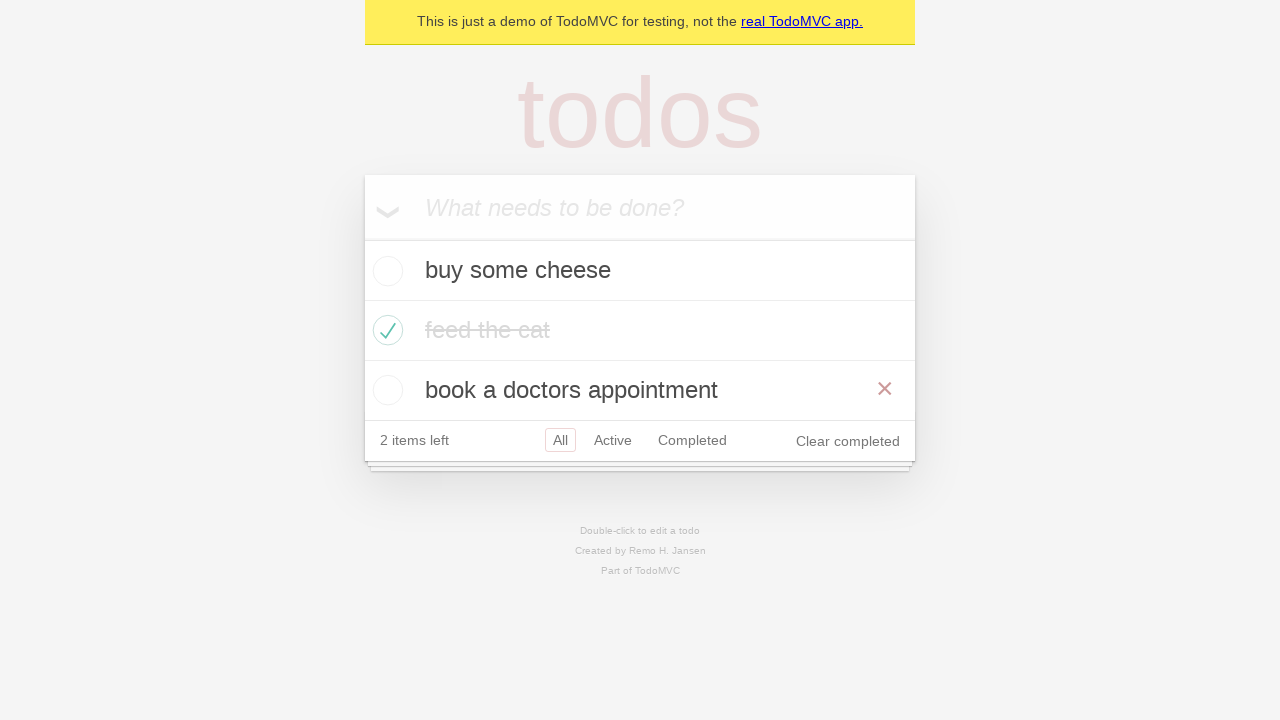

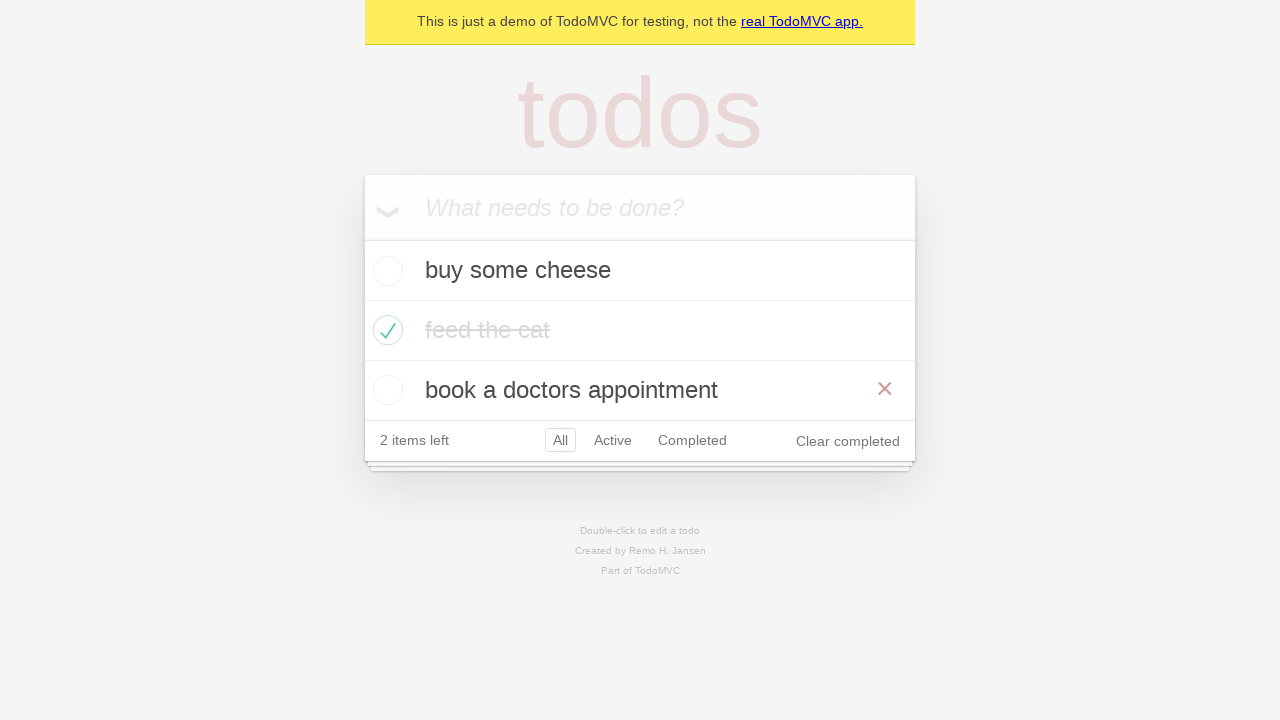